Navigates to NYU's Chemical and Biomolecular Engineering department page, clicks on the People/Faculty link, waits for faculty links to load, then clicks on the first faculty profile to view their bio page.

Starting URL: https://engineering.nyu.edu/academics/departments/chemical-and-biomolecular-engineering

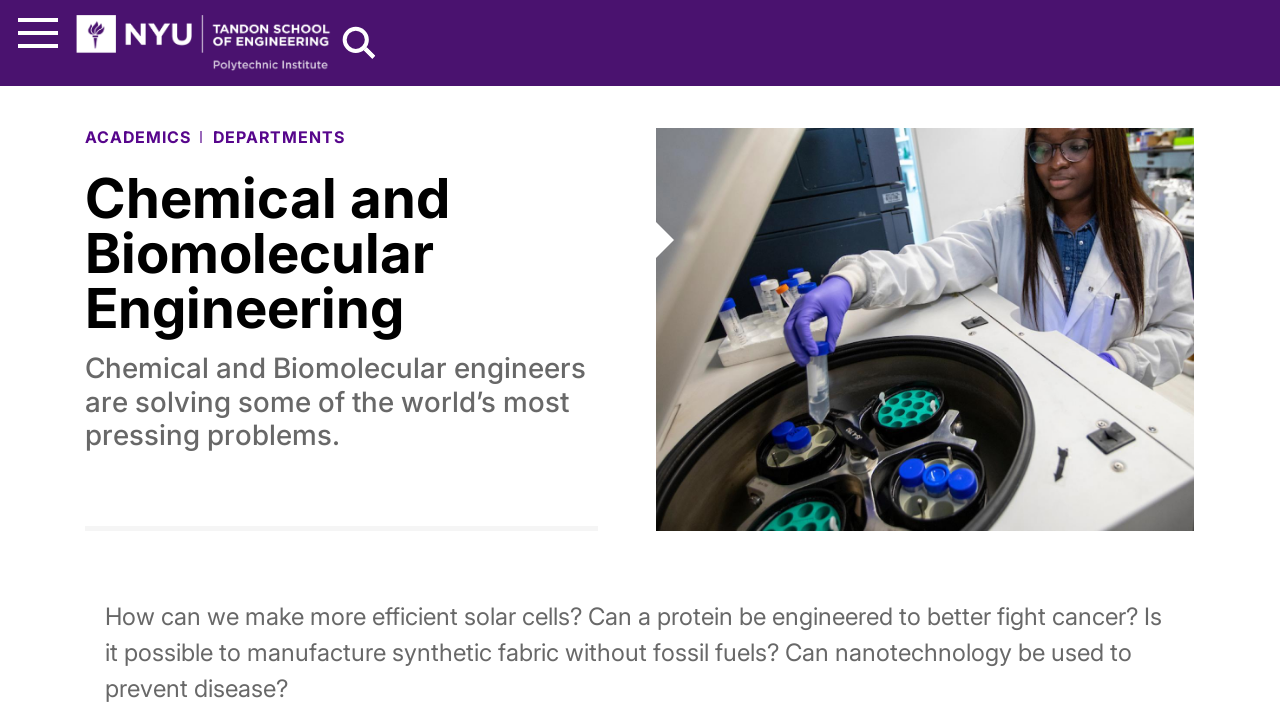

Navigated to NYU Chemical and Biomolecular Engineering department page
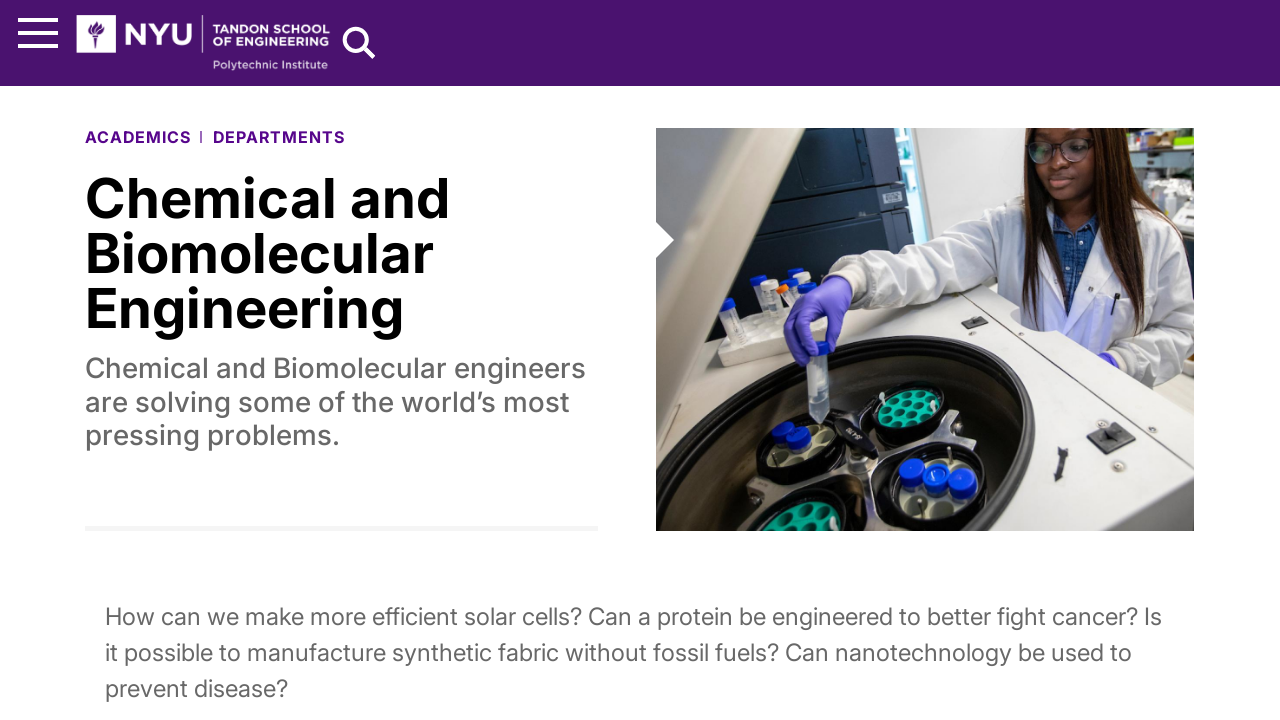

Clicked on People/Faculty link at (637, 361) on a[href*="people"]
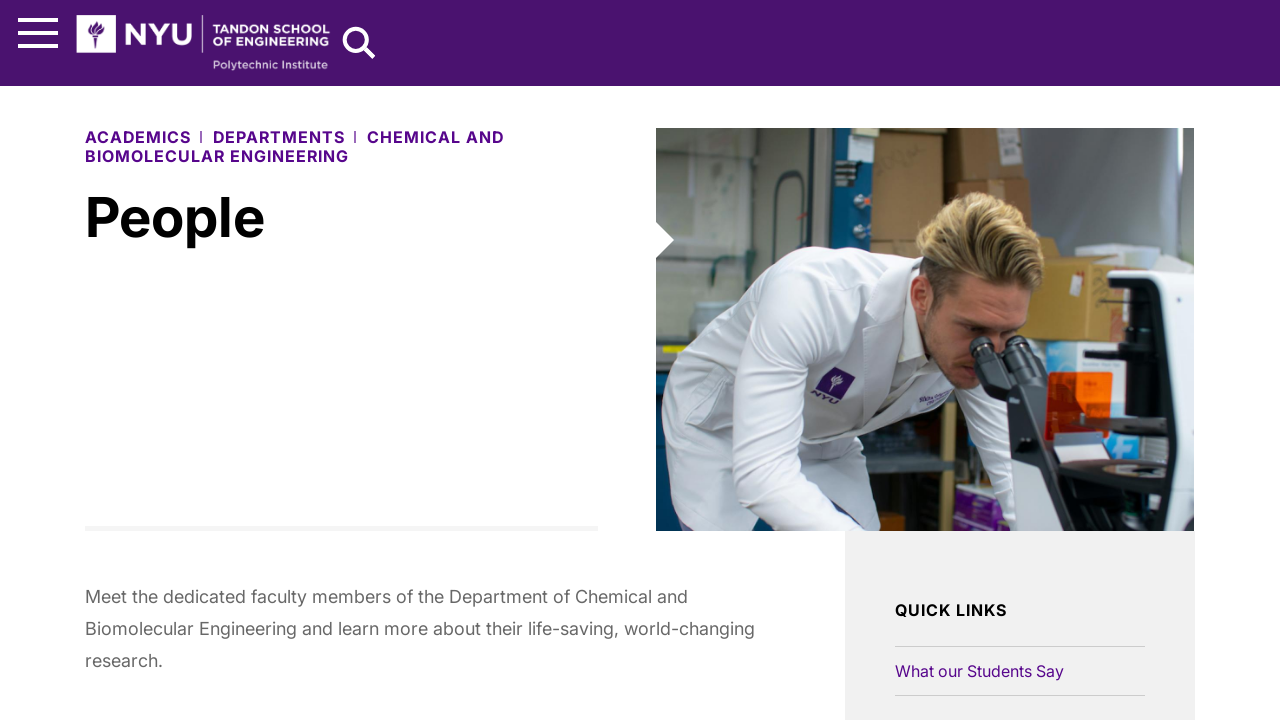

Faculty links loaded on the page
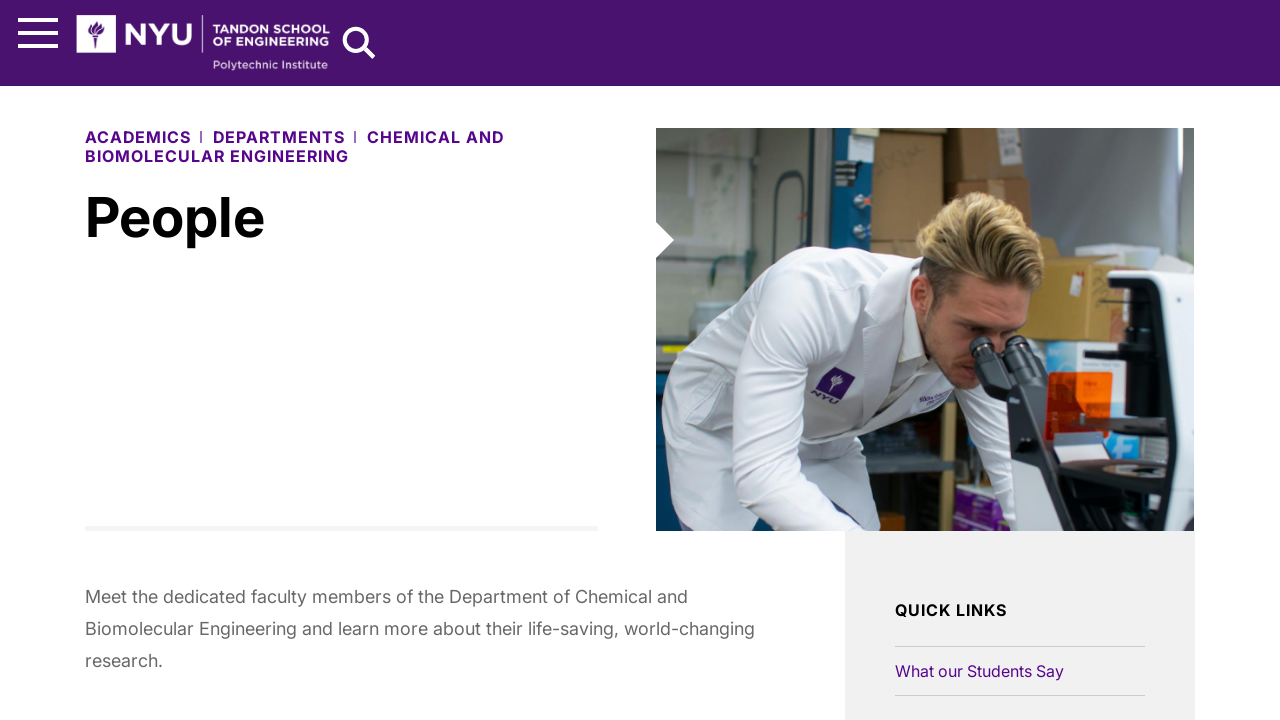

Clicked on the first faculty profile link at (223, 361) on a[href*="/faculty/"] >> nth=0
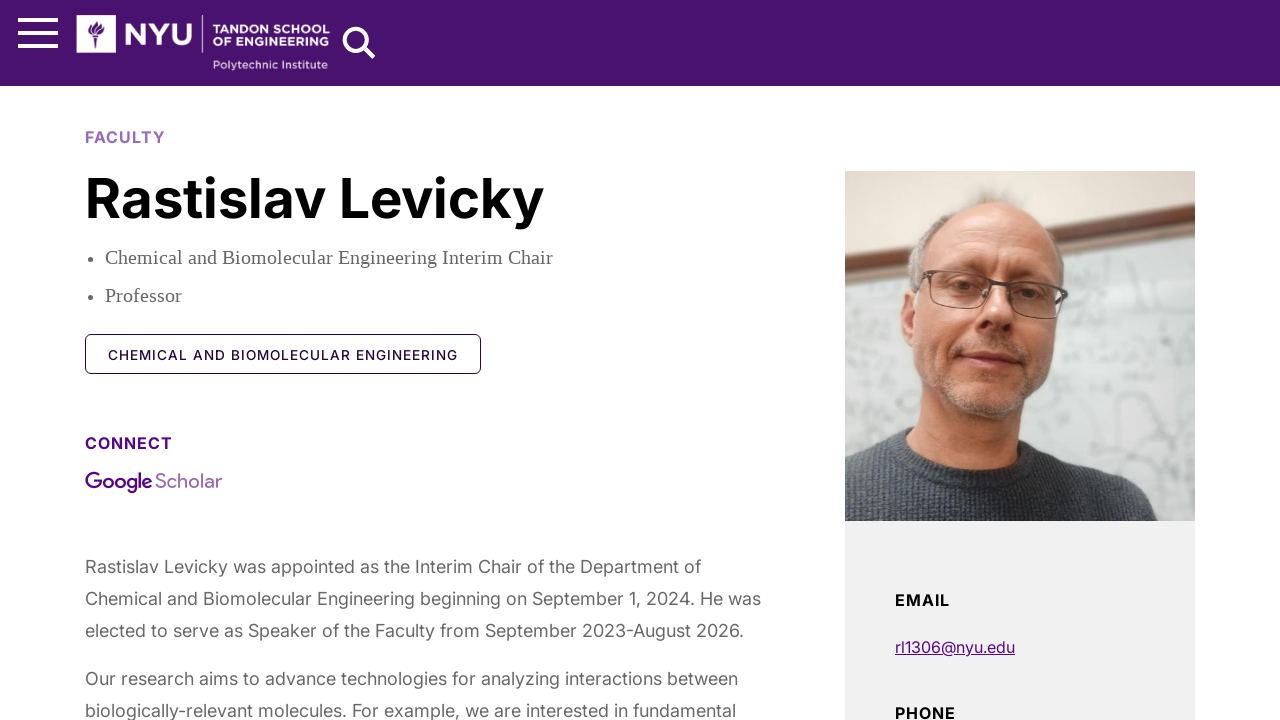

Faculty bio page loaded with content
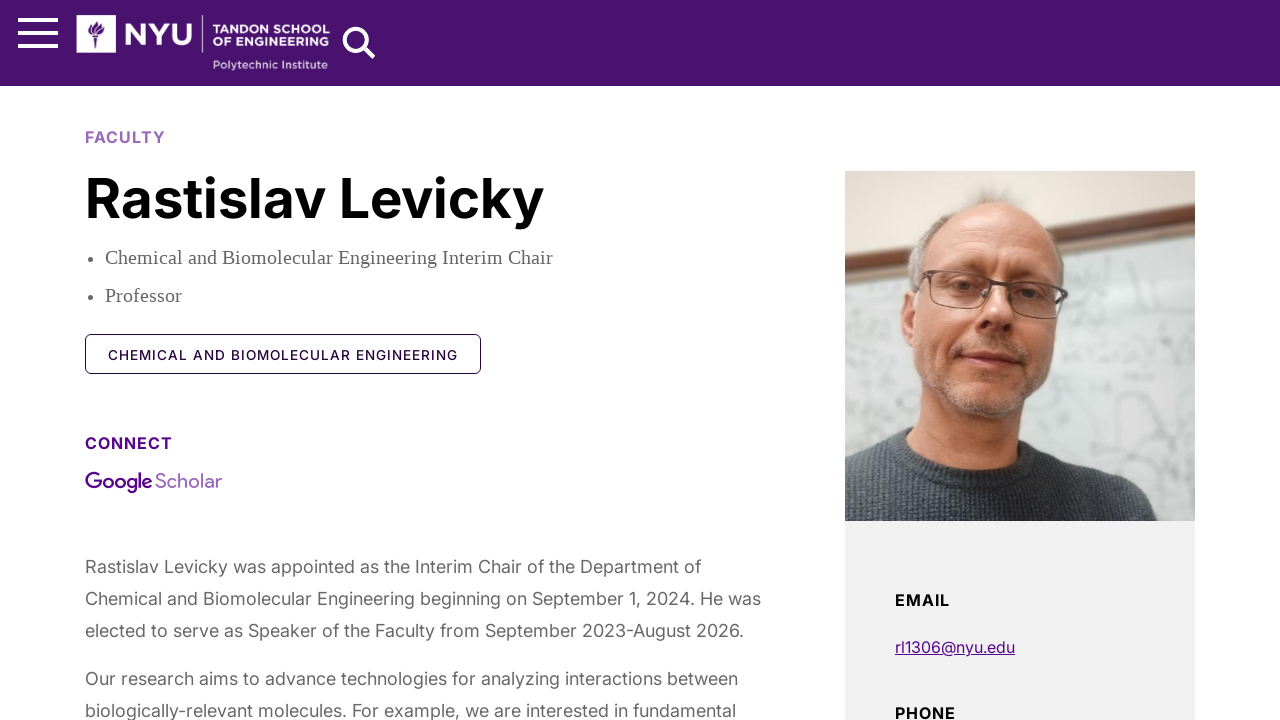

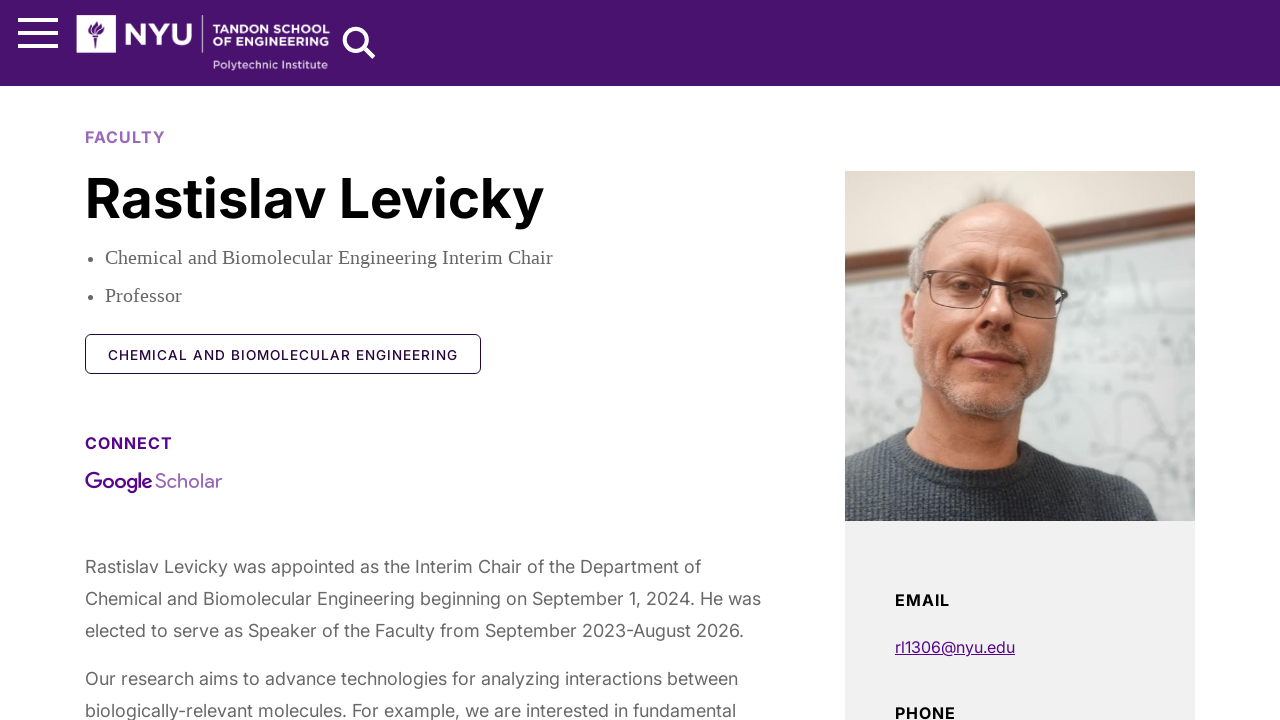